Tests that BRRR strategy sell events have zeroed loan fields by using structured input mode, enabling BRRR option, generating strategy, and verifying sell event loan field values.

Starting URL: https://frameworkrealestatesolutions.com/portfolio-simulator-v3.html

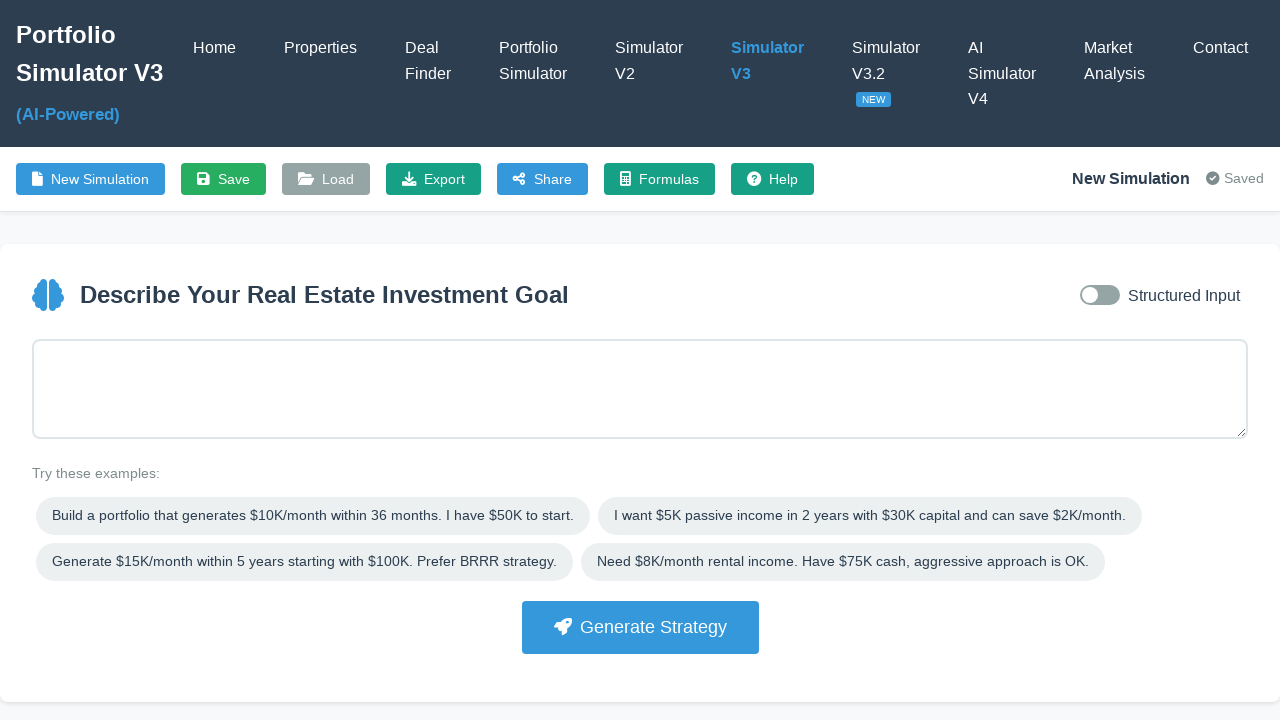

Waited for page to load (networkidle)
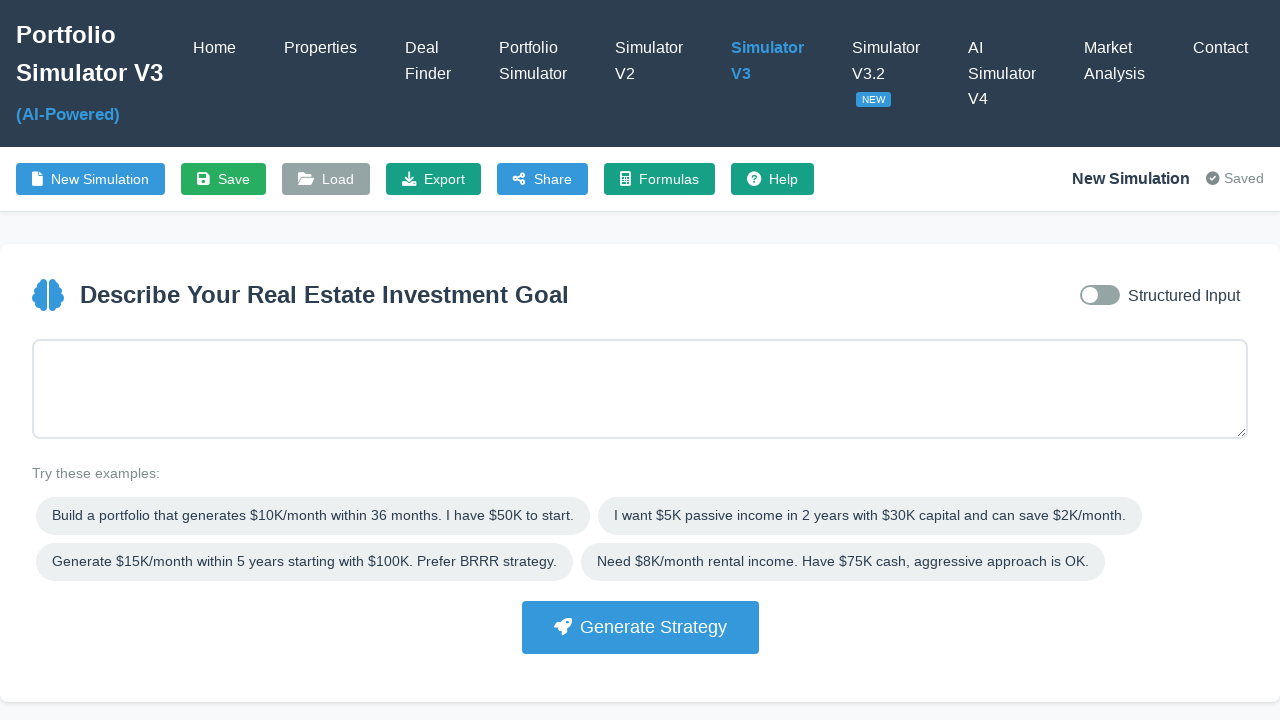

Toggled to structured input mode at (1100, 295) on #inputModeToggle
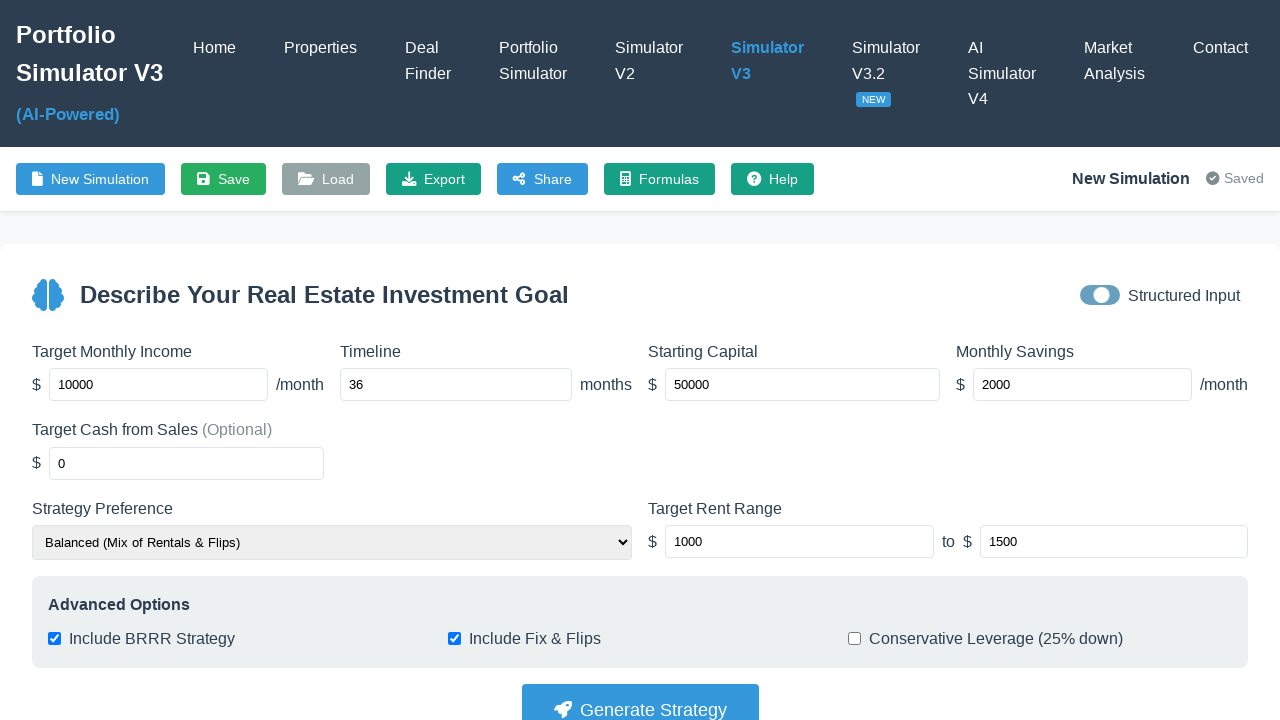

Filled target income field with 3000 on #targetIncome
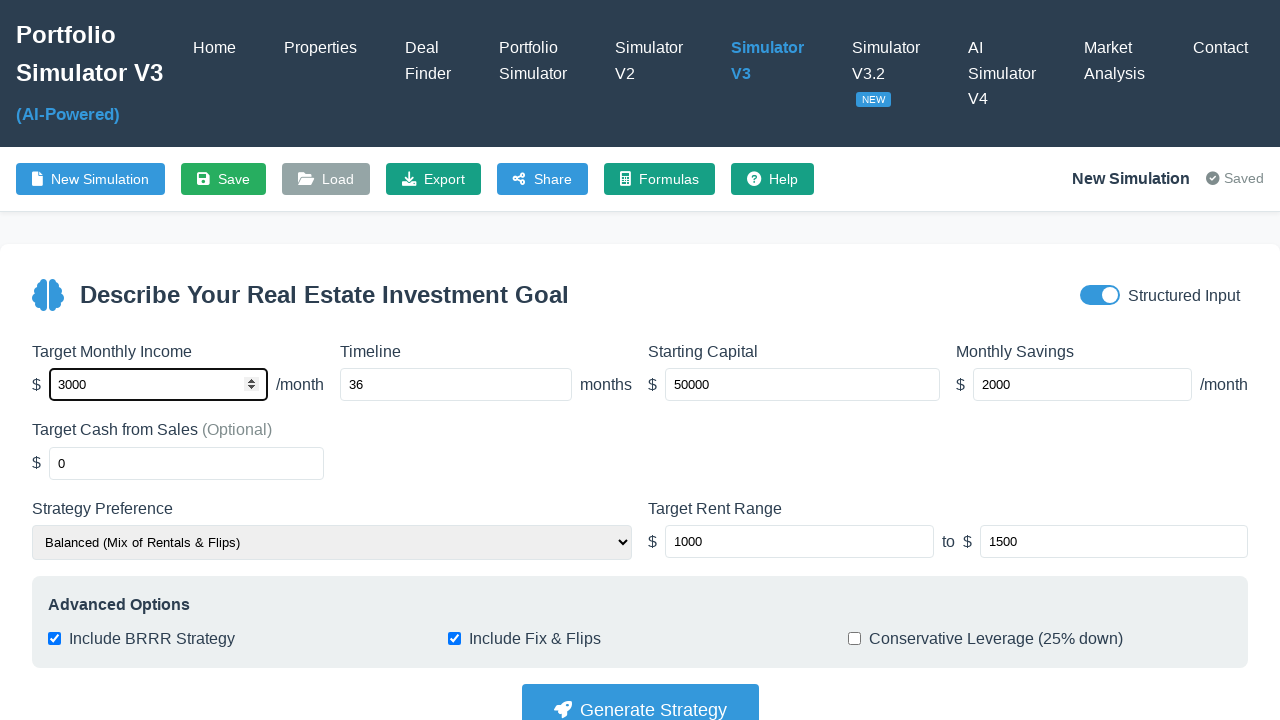

Filled timeline field with 36 on #timeline
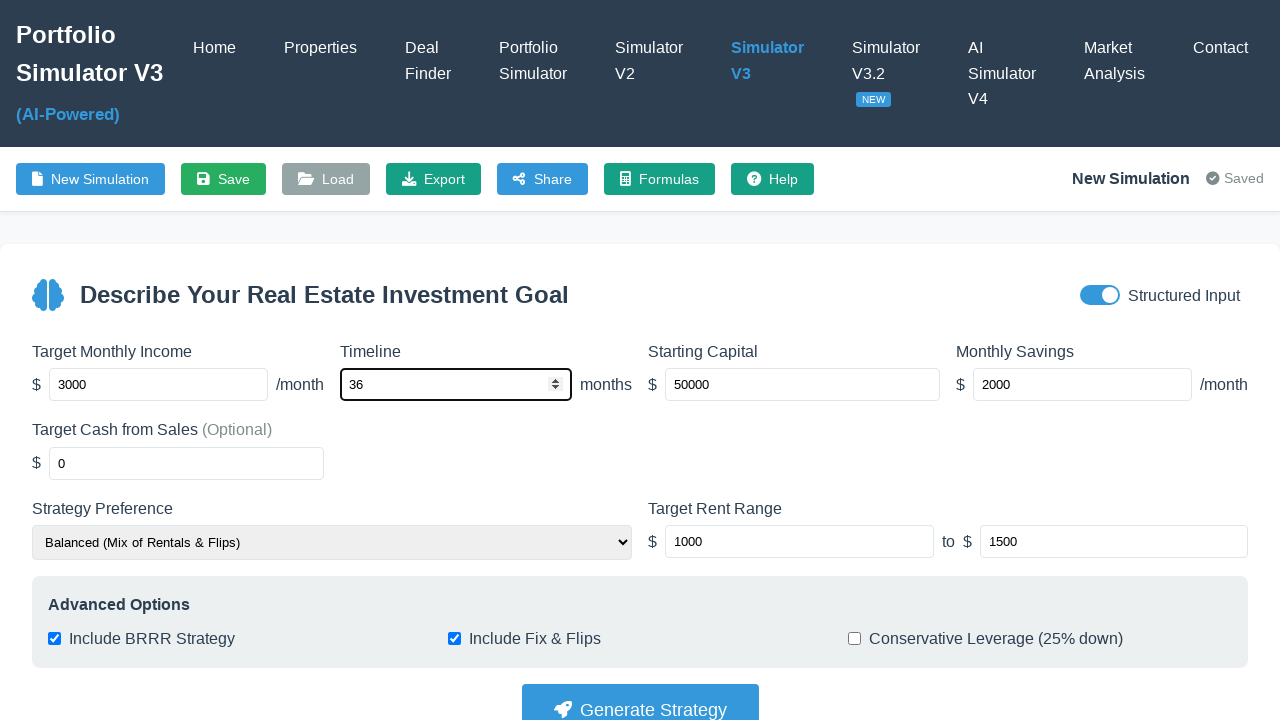

Filled starting capital field with 80000 on #startingCapital
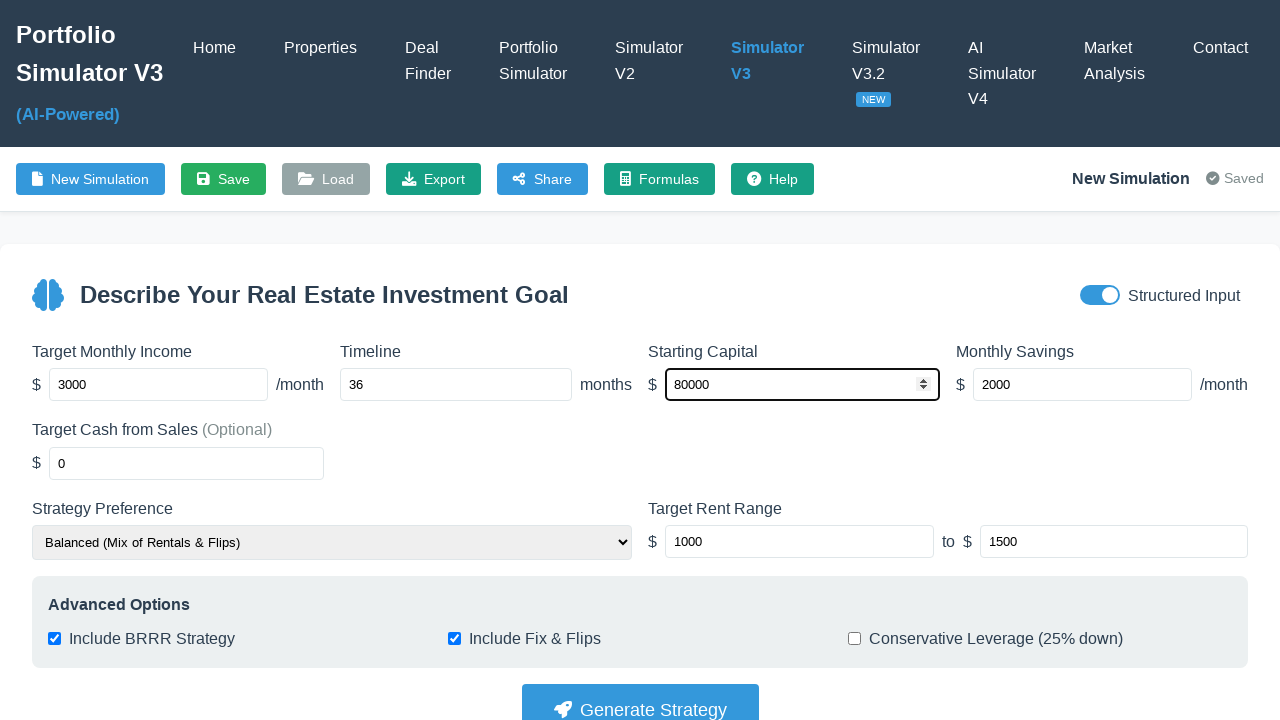

Checked BRRR option on #allowBRRR
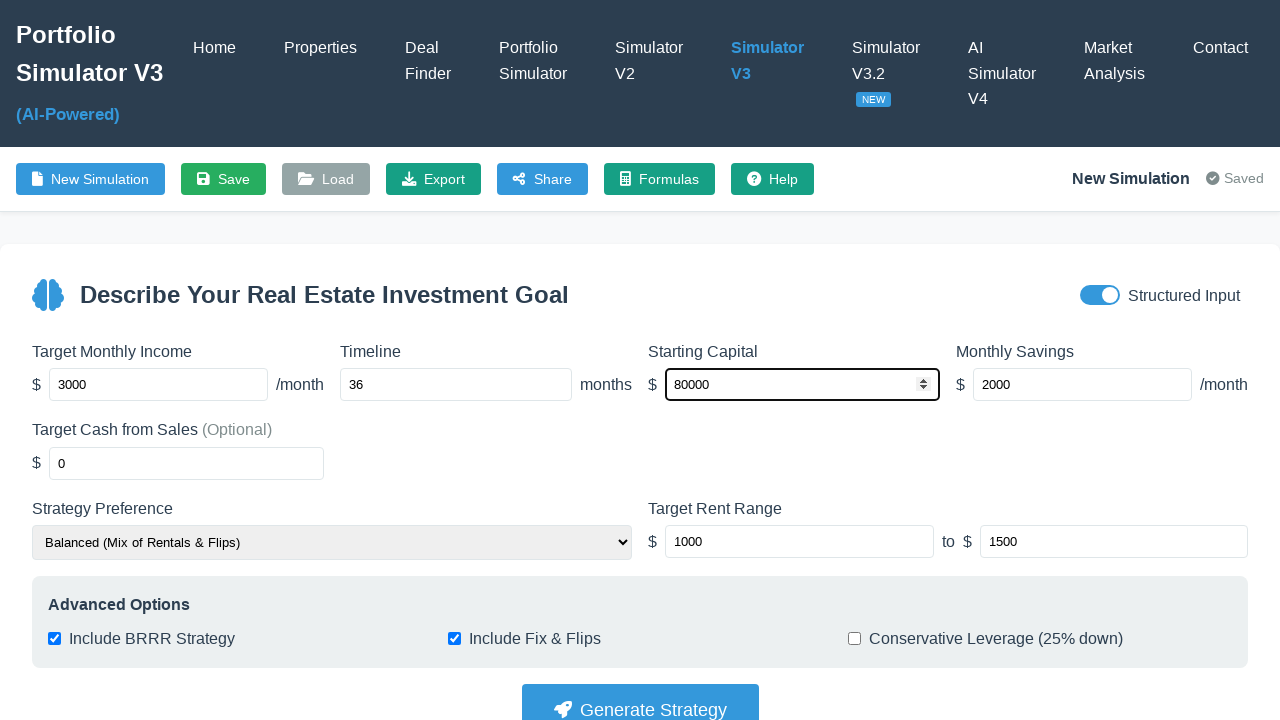

Clicked Generate Strategy button at (640, 694) on button:has-text("Generate Strategy")
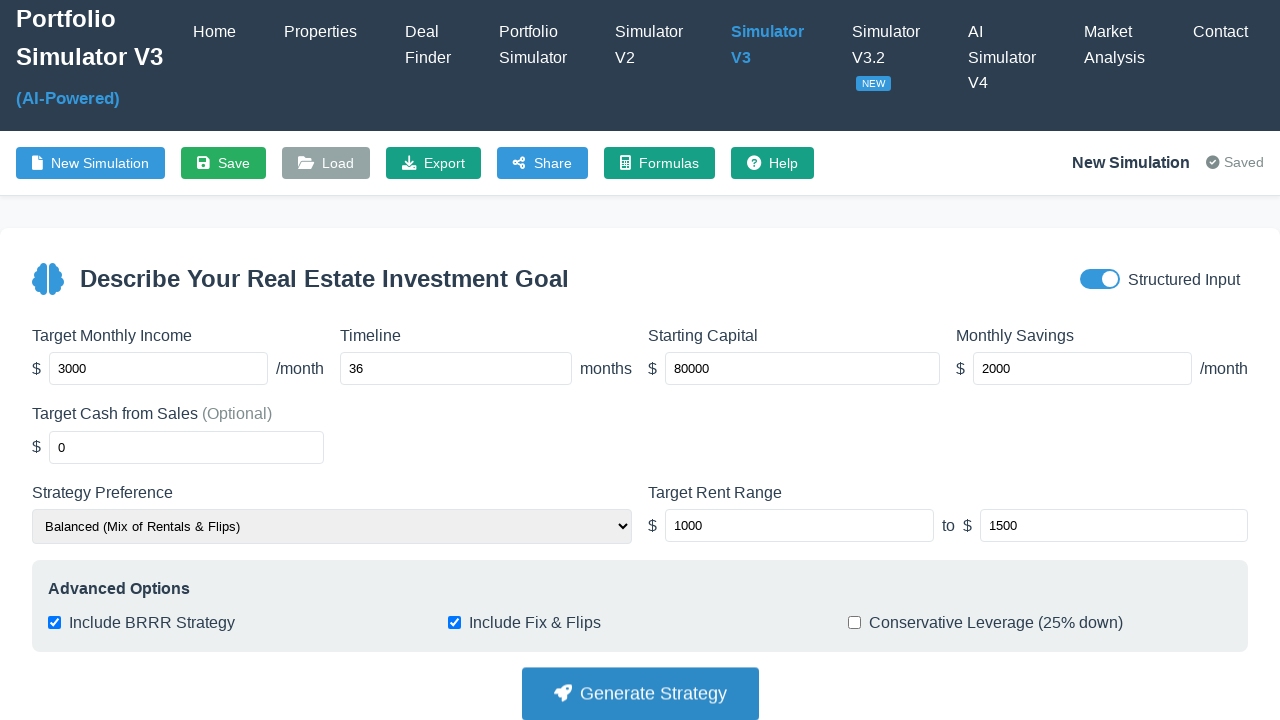

Strategy card appeared after generation
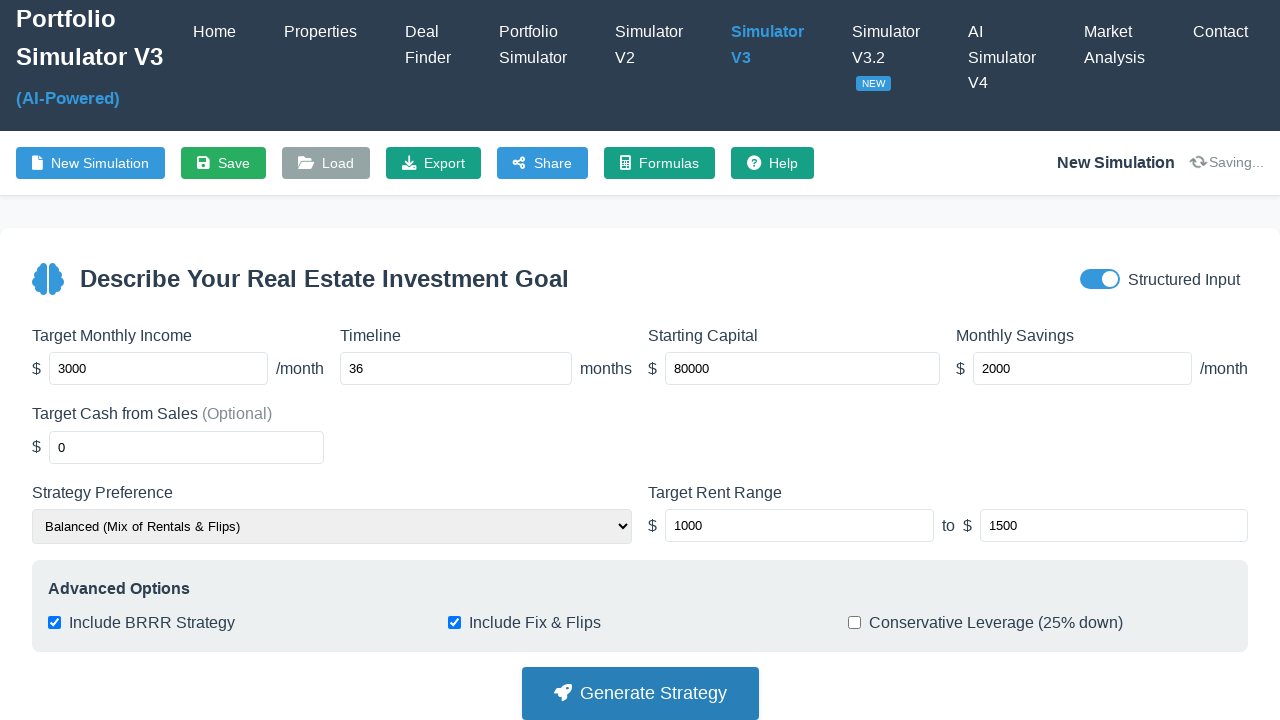

Clicked first strategy card at (227, 556) on .strategy-card >> nth=0
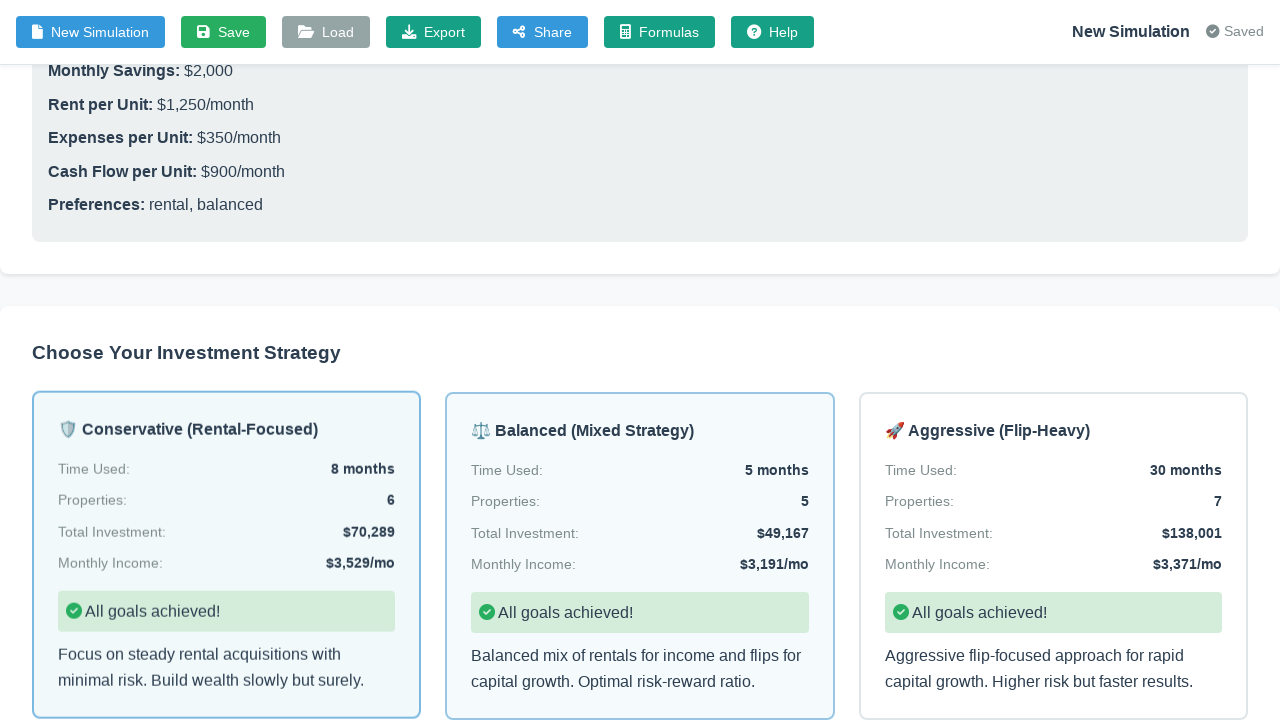

Timeline table rows loaded
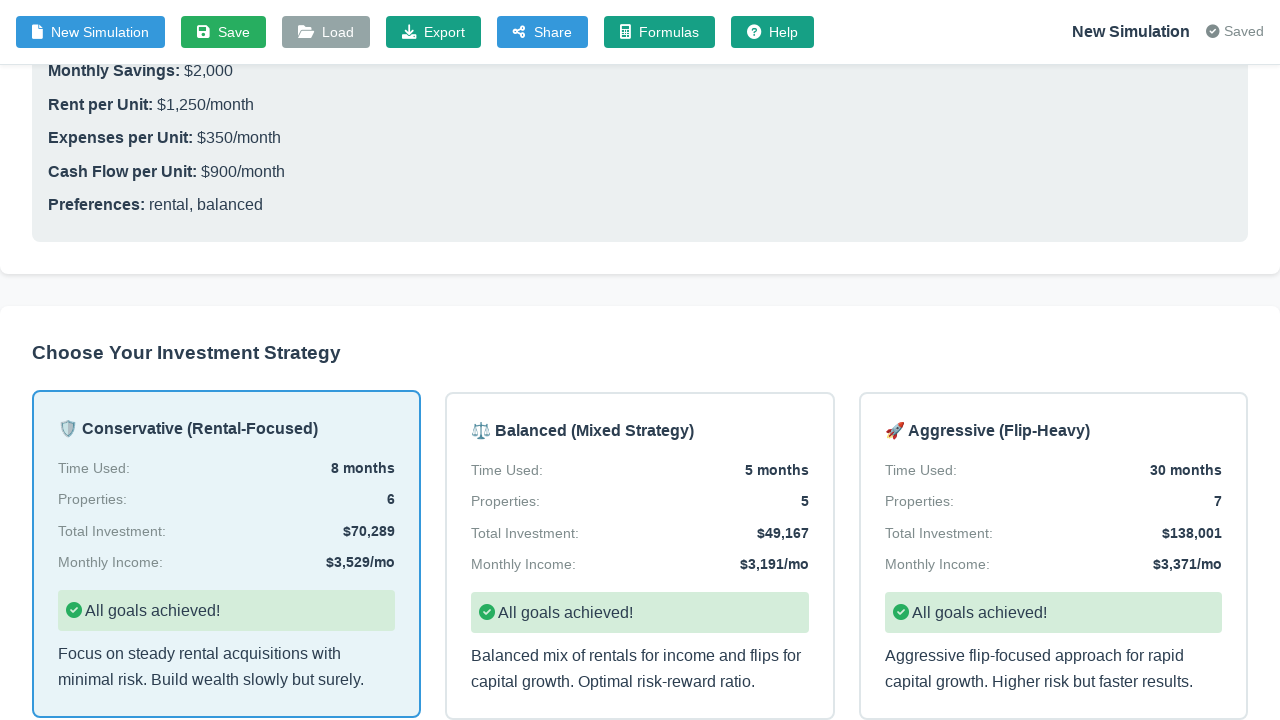

Retrieved 6 timeline table rows
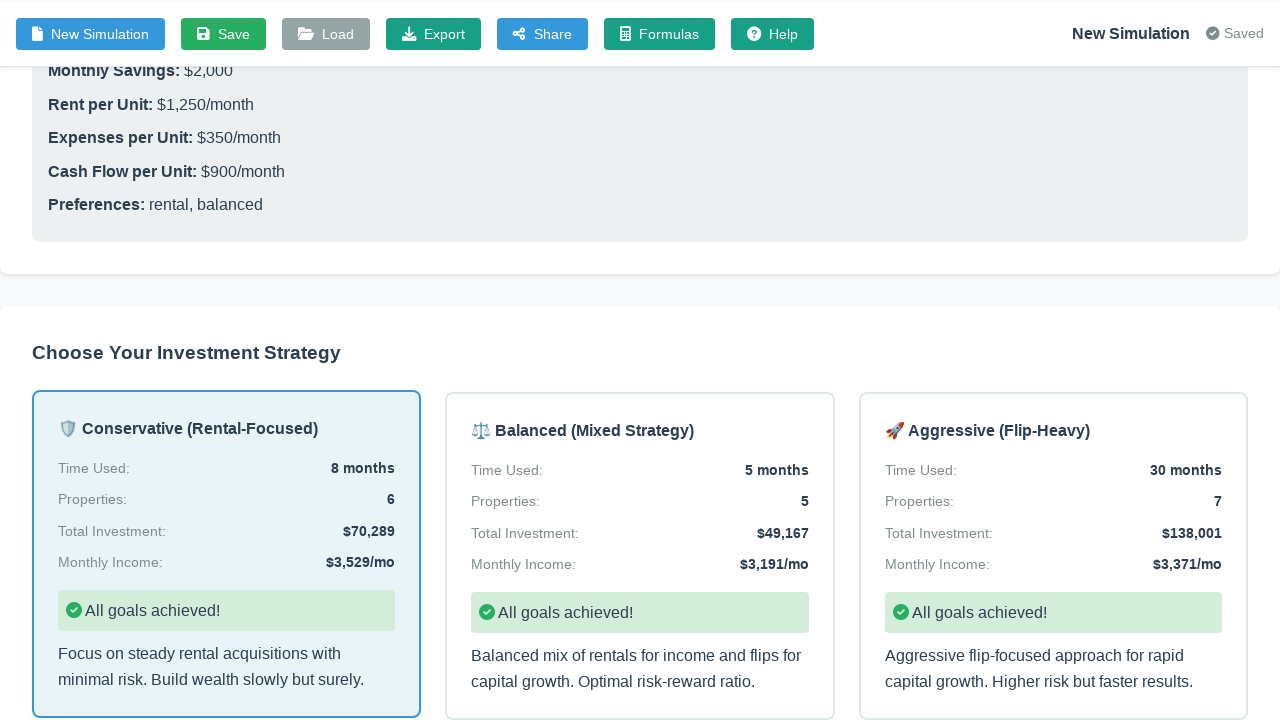

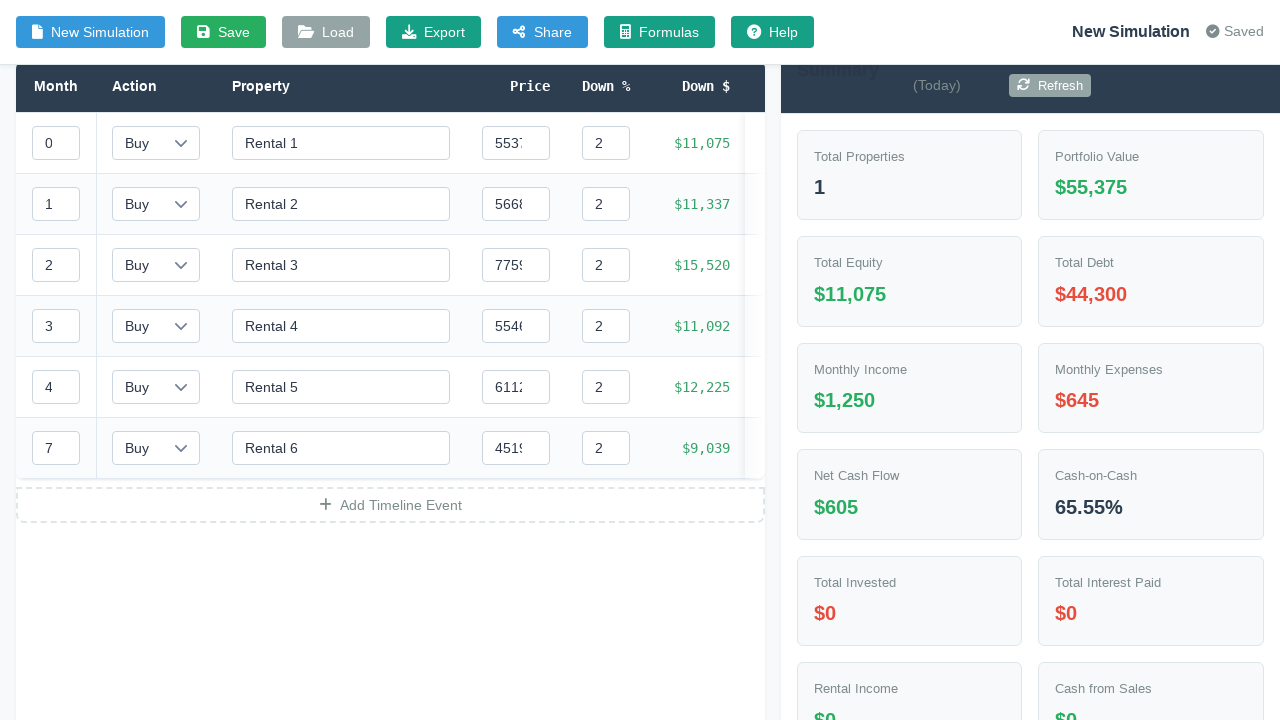